Tests a multi-window flow where clicking a button opens a new window, then reads a value from the new page, calculates an answer using a math formula, and submits the result.

Starting URL: https://suninjuly.github.io/redirect_accept.html

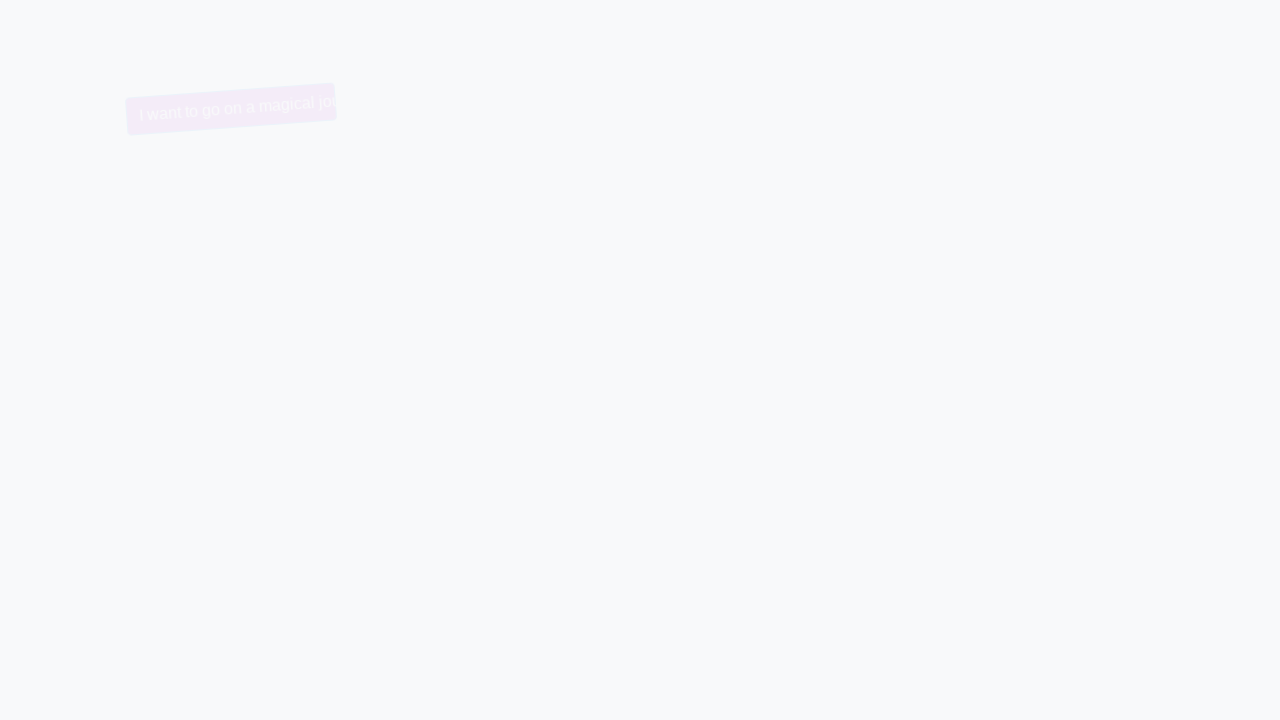

Clicked submit button to open new window at (259, 109) on button[type="submit"]
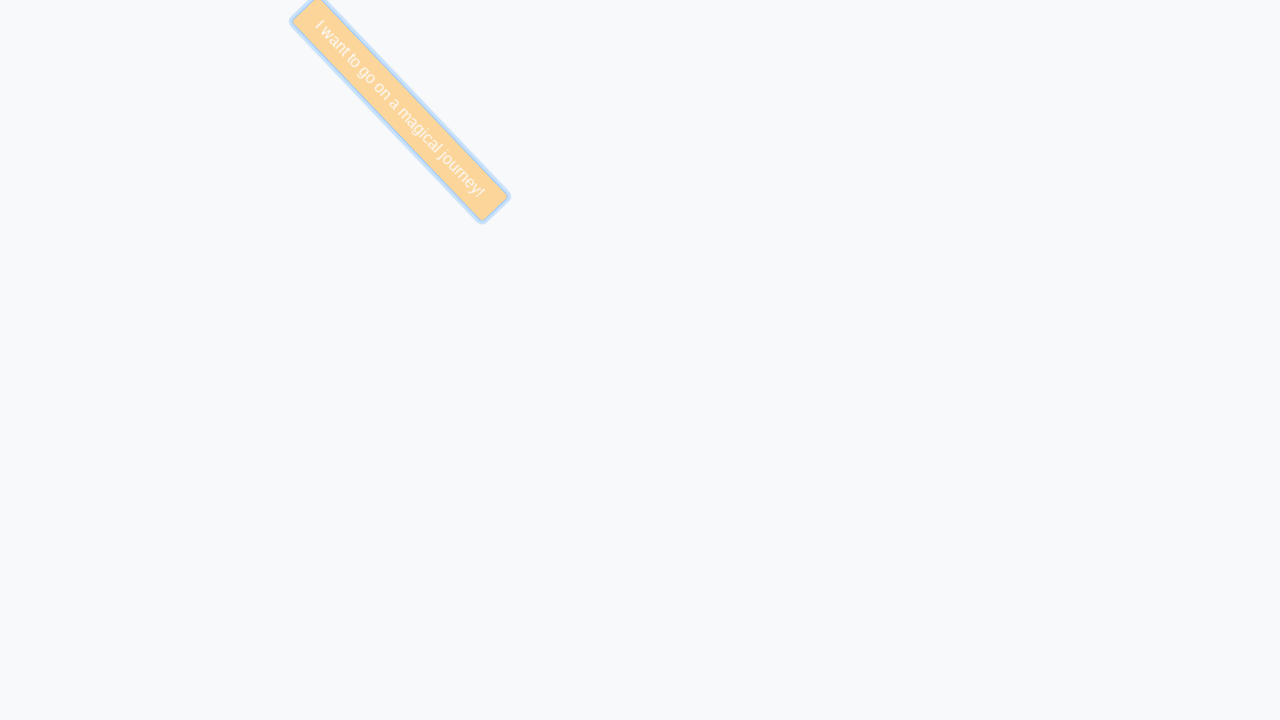

New window opened and captured
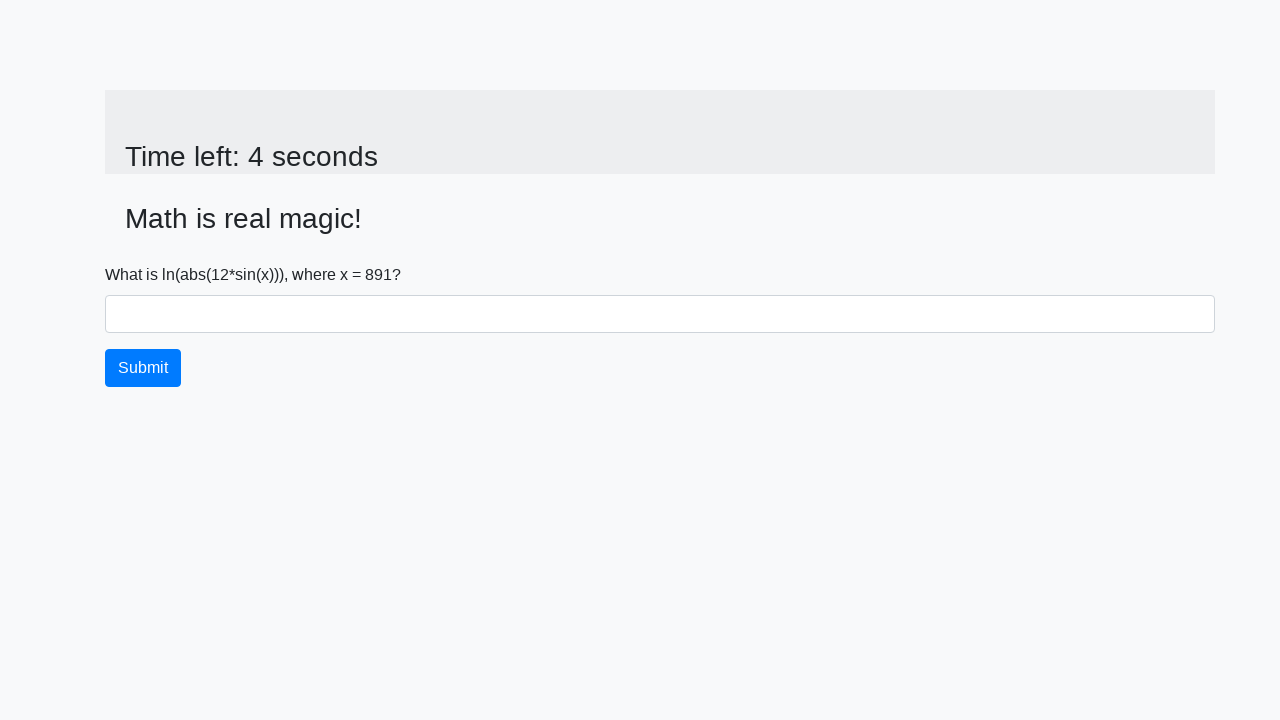

New page loaded successfully
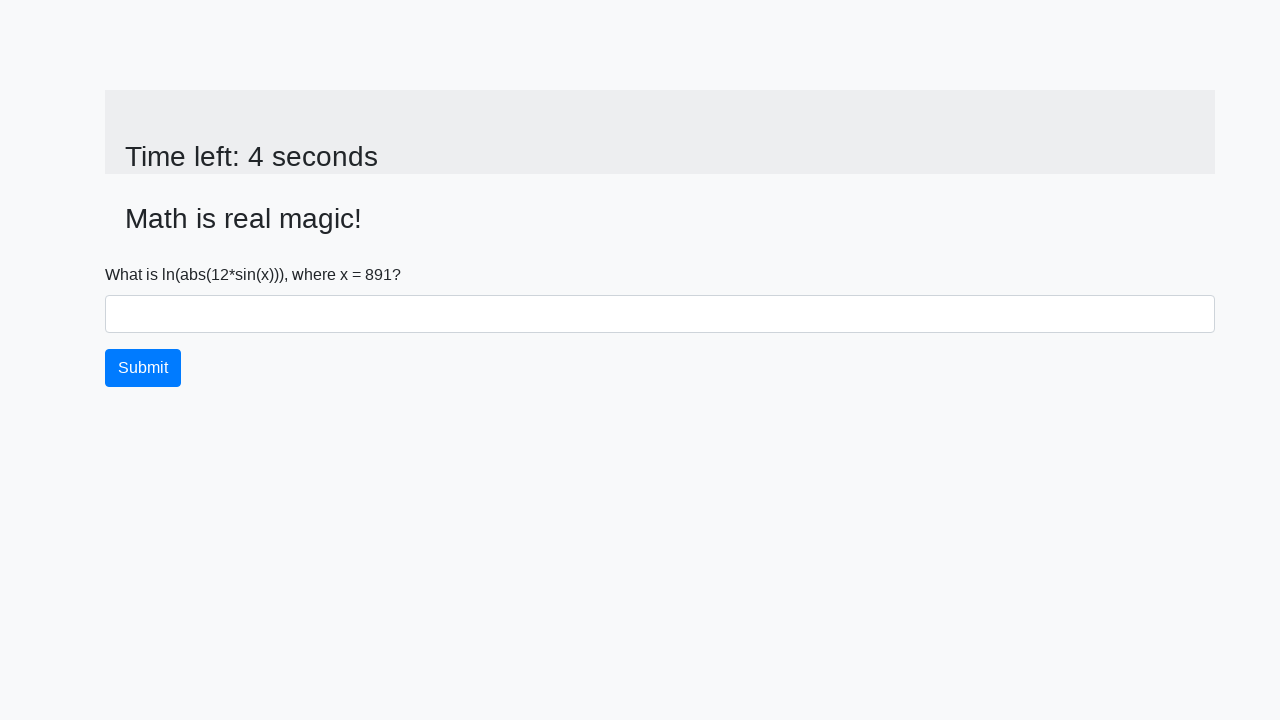

Read input value from new page: 891
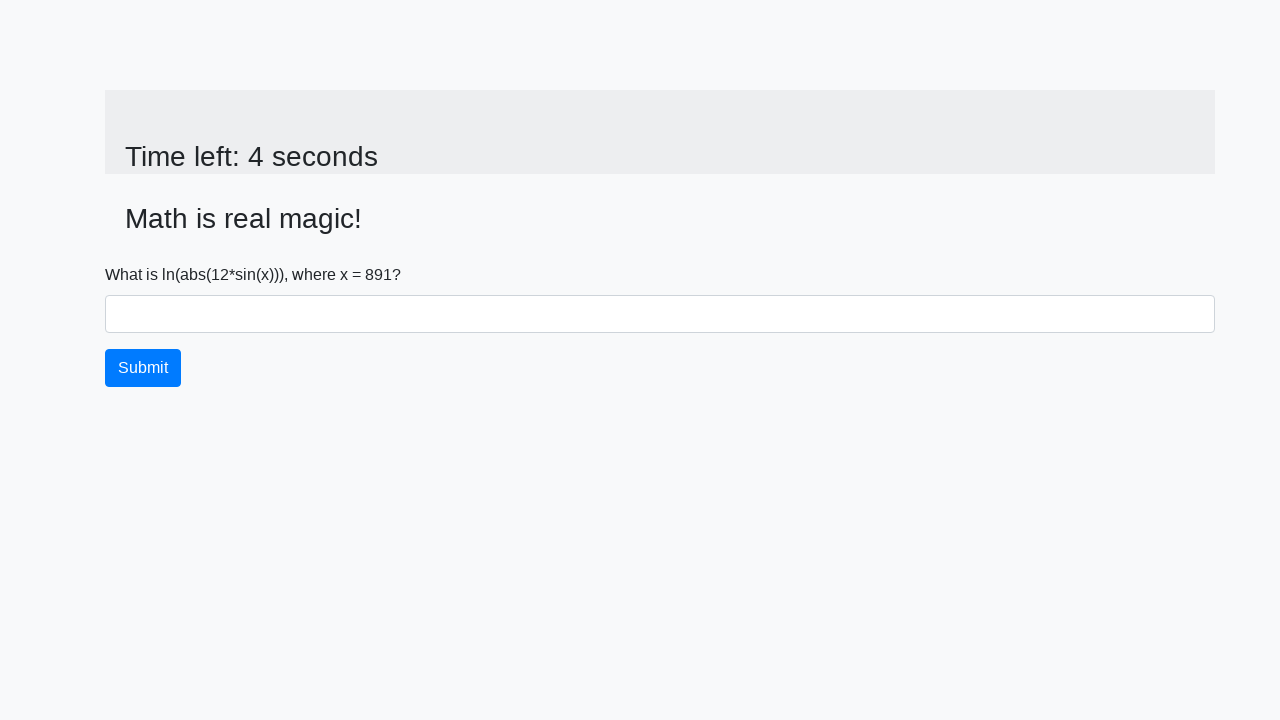

Calculated answer using math formula: 2.419226409721564
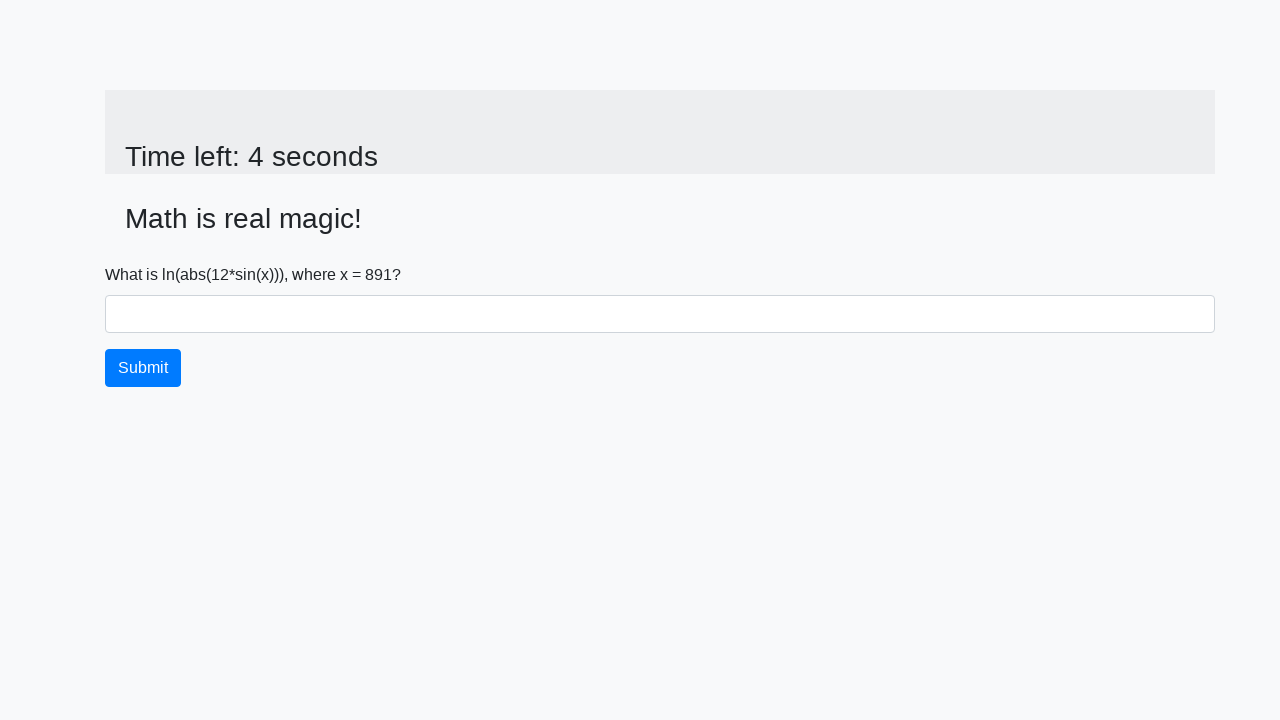

Filled answer field with calculated value on input#answer
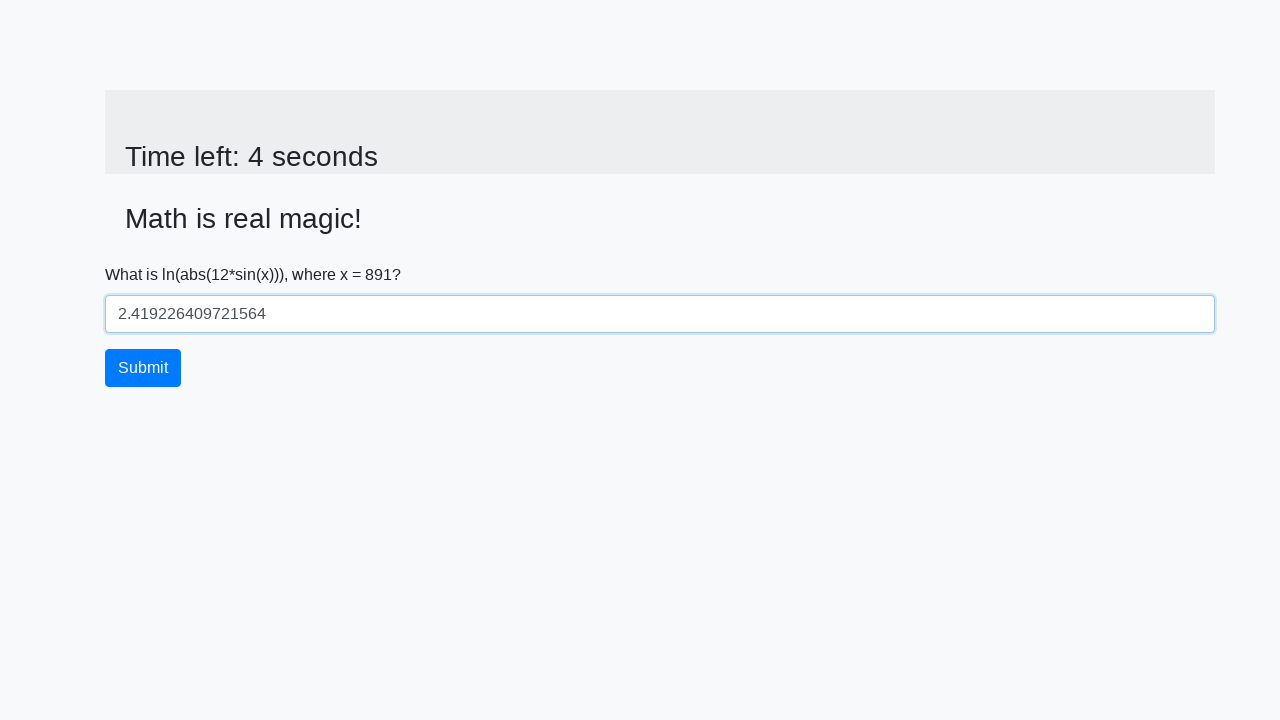

Clicked submit button to submit answer at (143, 368) on button[type="submit"]
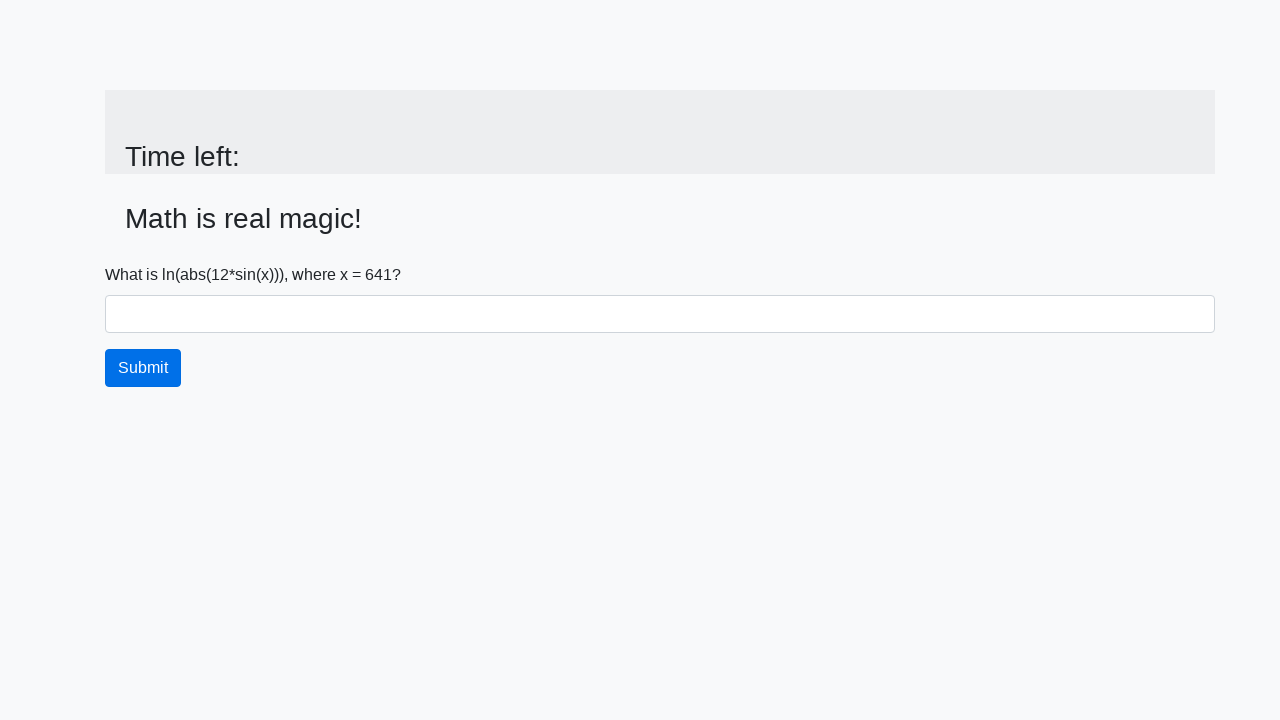

Waited for submission to complete
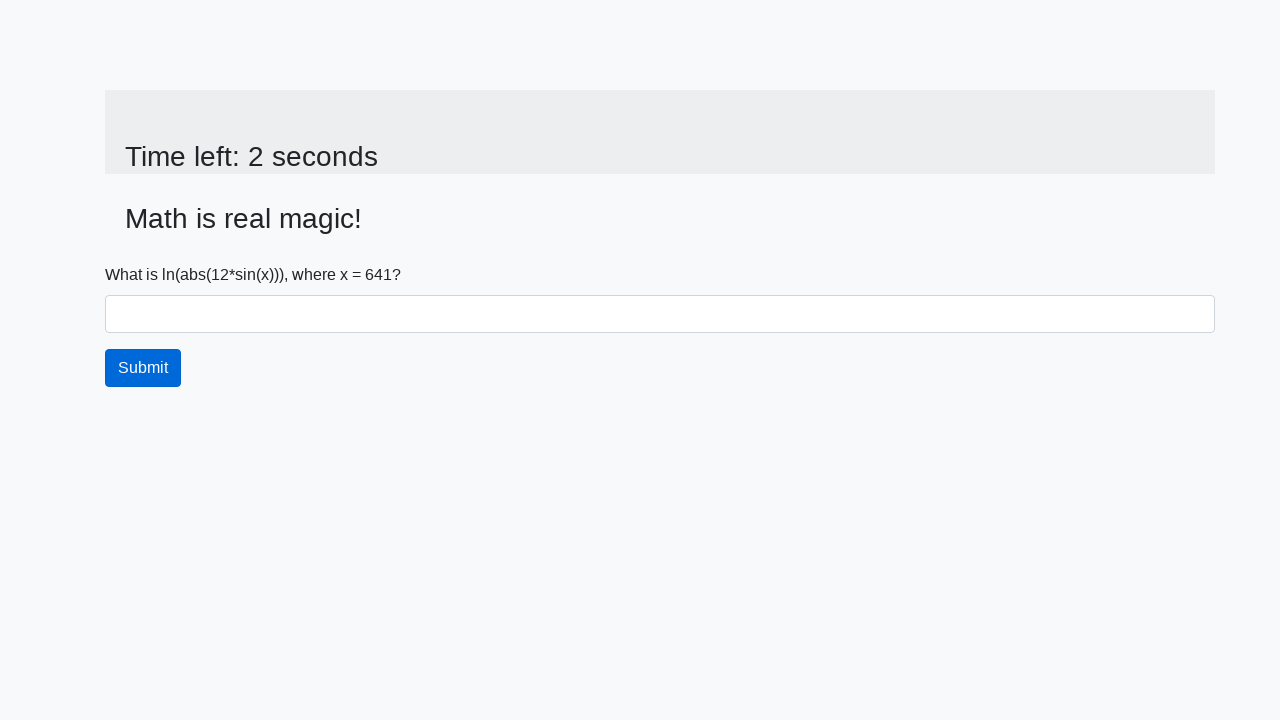

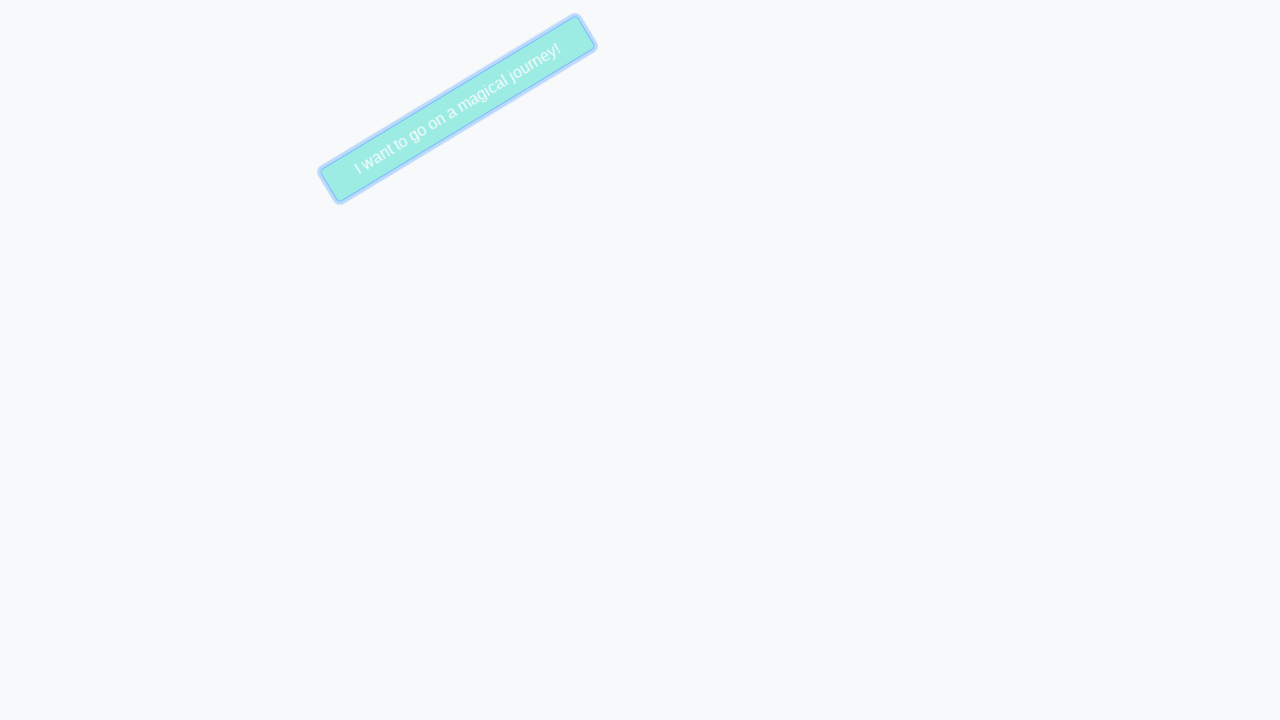